Tests editing a todo item by double-clicking, changing the text, and pressing Enter.

Starting URL: https://demo.playwright.dev/todomvc

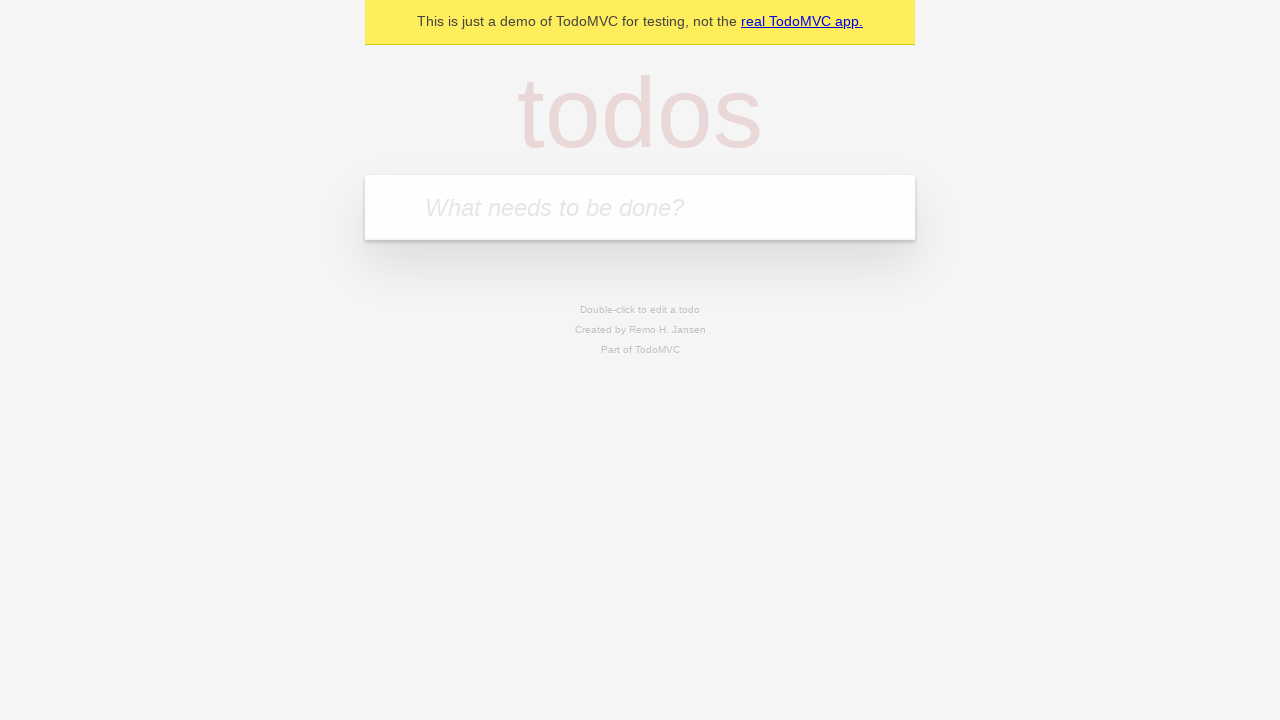

Filled first todo input with 'buy some cheese' on internal:attr=[placeholder="What needs to be done?"i]
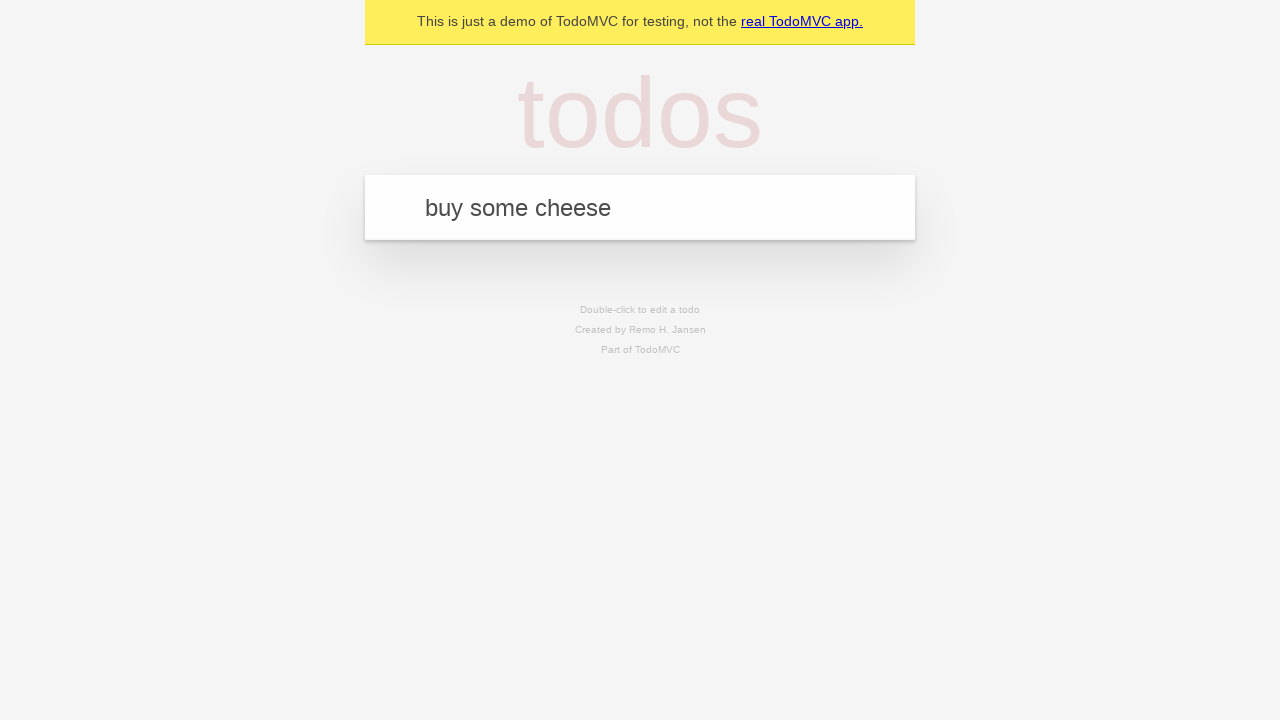

Pressed Enter to add first todo on internal:attr=[placeholder="What needs to be done?"i]
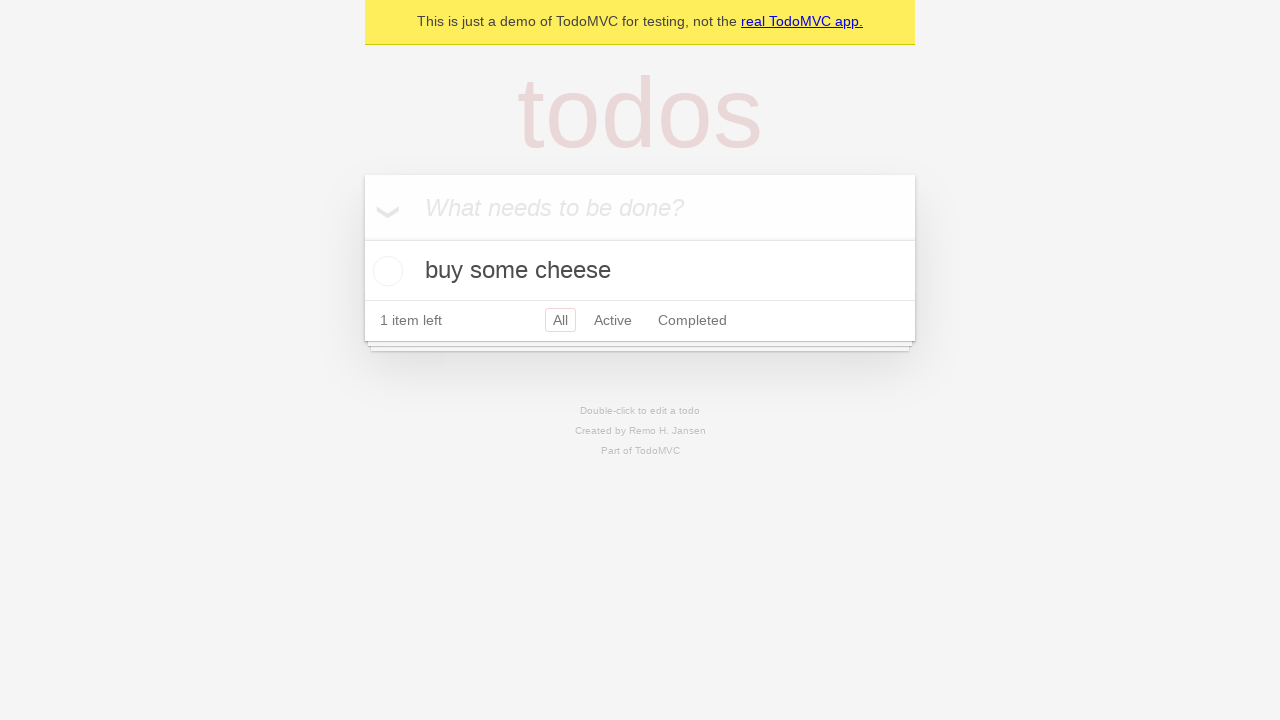

Filled second todo input with 'feed the cat' on internal:attr=[placeholder="What needs to be done?"i]
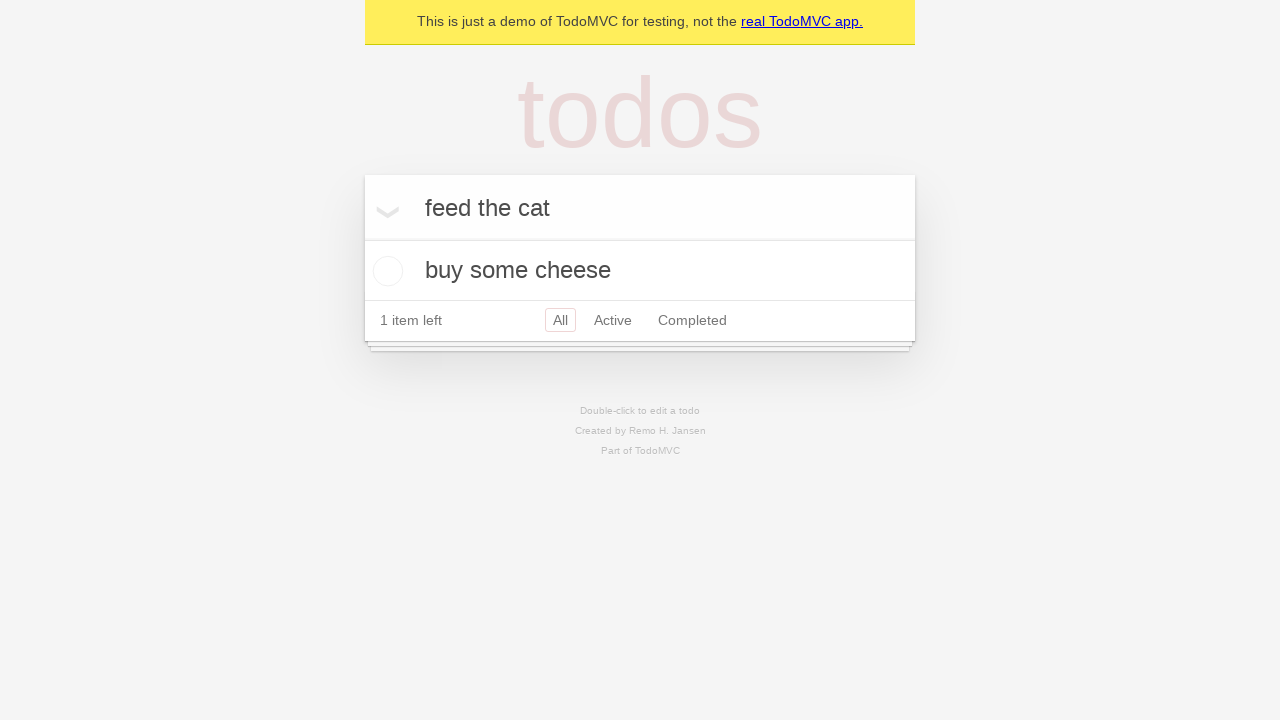

Pressed Enter to add second todo on internal:attr=[placeholder="What needs to be done?"i]
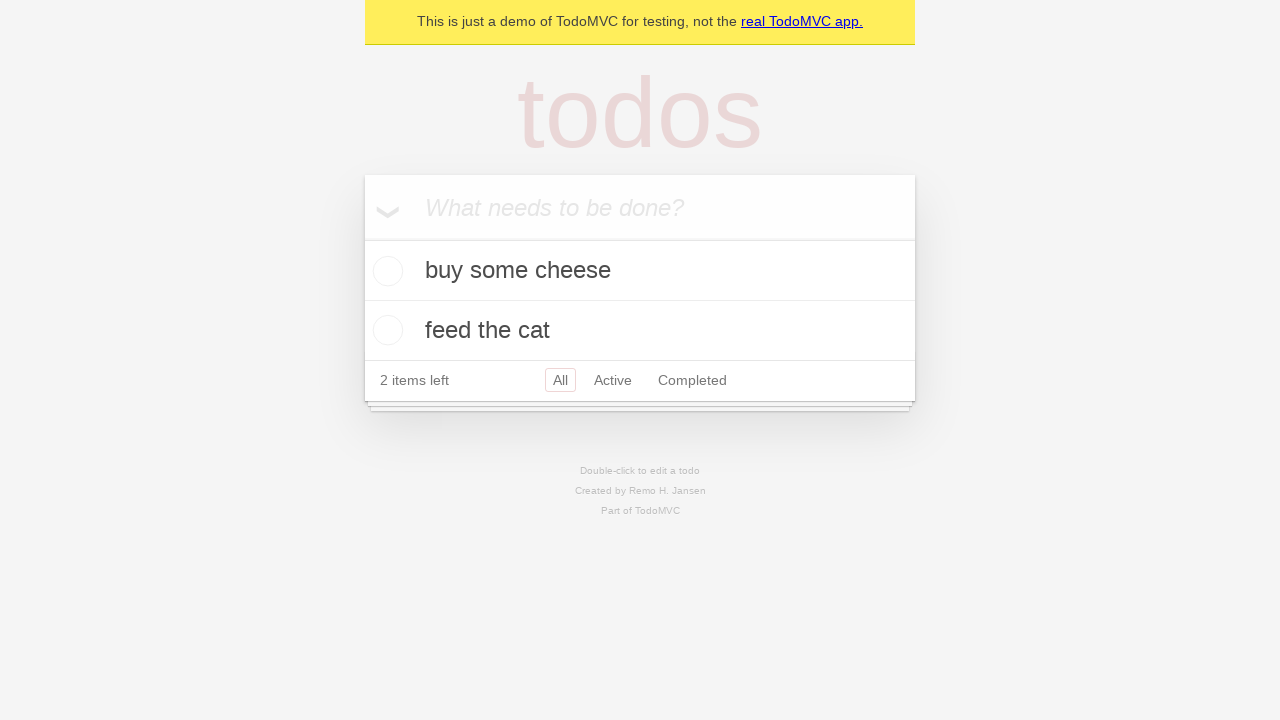

Filled third todo input with 'book a doctors appointment' on internal:attr=[placeholder="What needs to be done?"i]
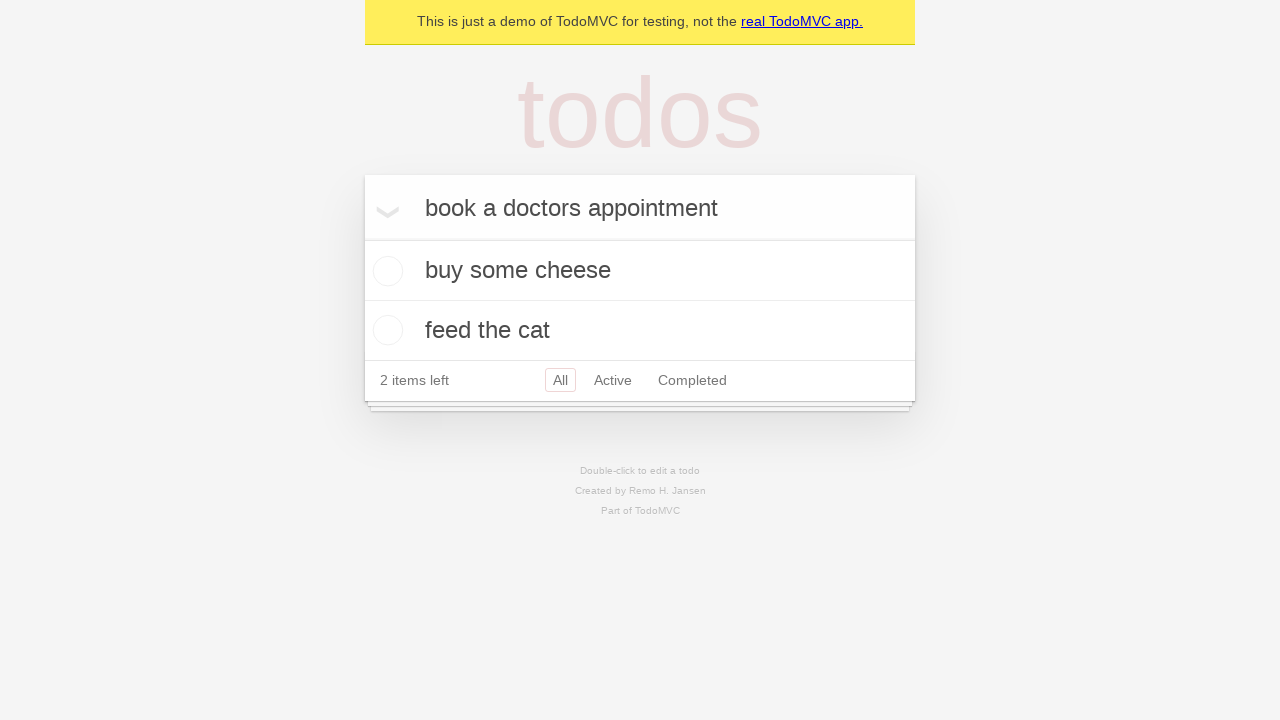

Pressed Enter to add third todo on internal:attr=[placeholder="What needs to be done?"i]
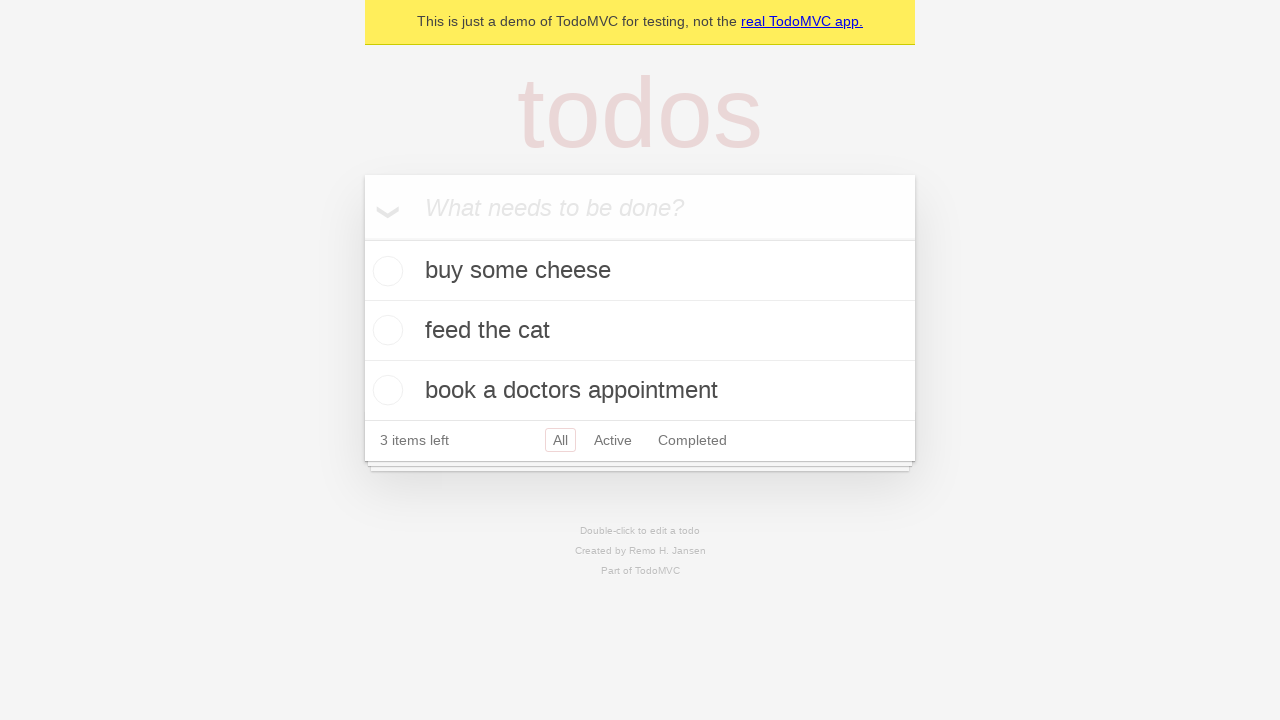

Double-clicked second todo item to enter edit mode at (640, 331) on .todo-list li >> nth=1
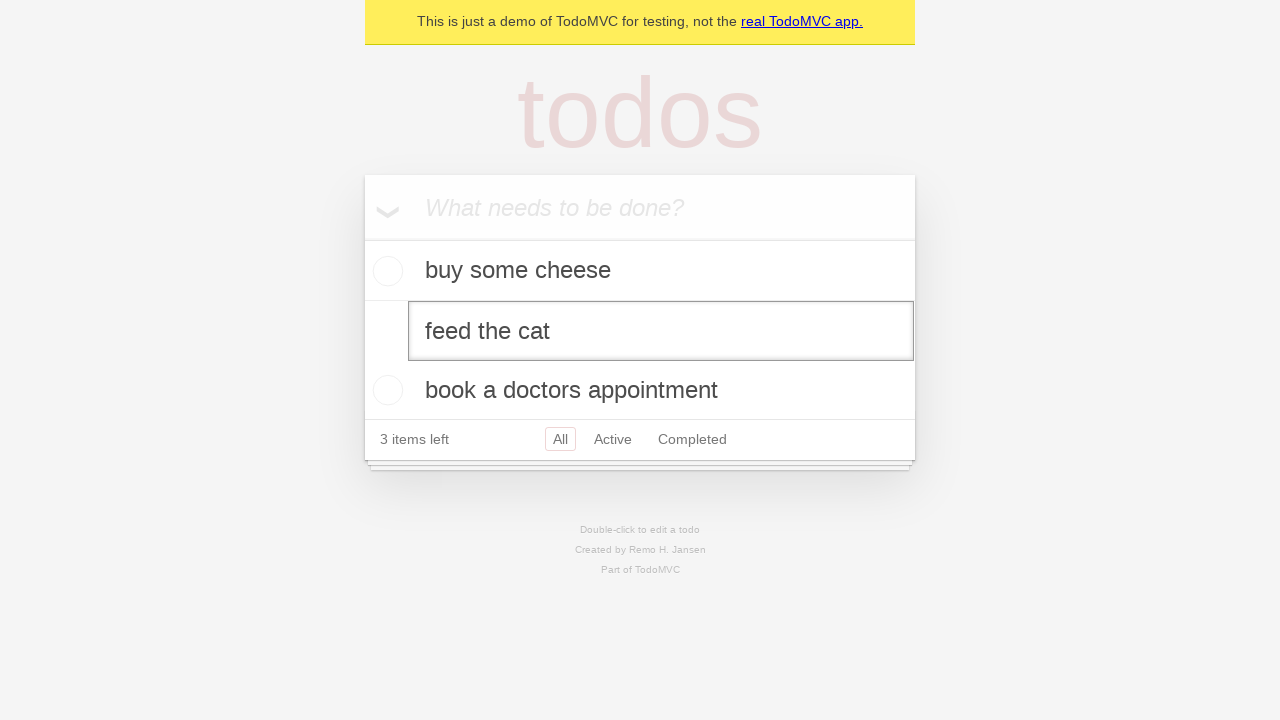

Changed todo text to 'buy some sausages' on .todo-list li >> nth=1 >> .edit
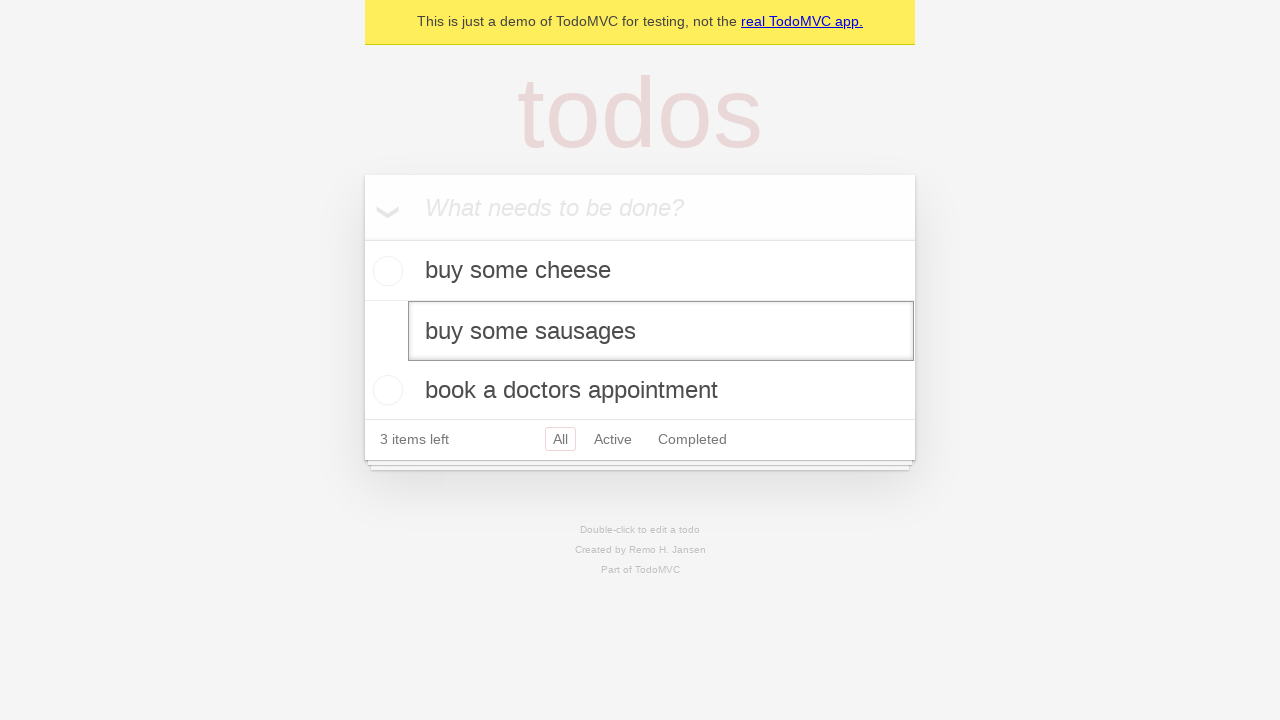

Pressed Enter to save edited todo on .todo-list li >> nth=1 >> .edit
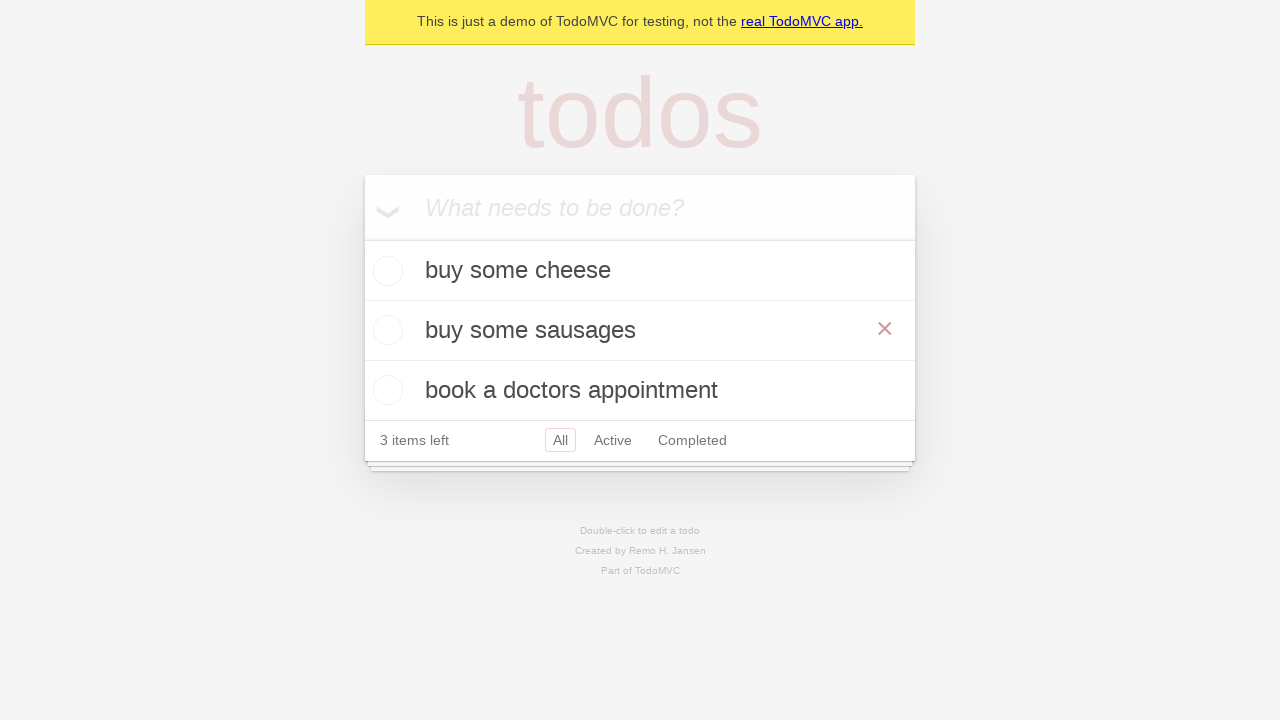

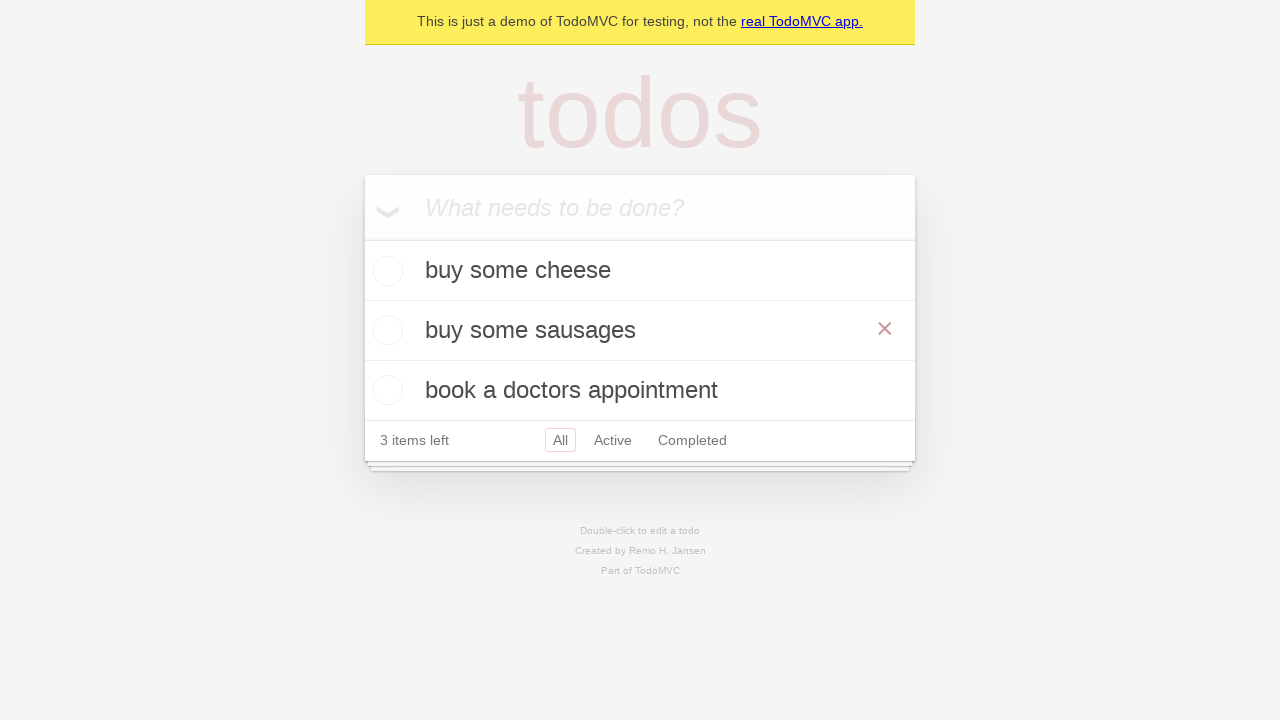